Tests drag and drop functionality by dragging a source element onto a target drop zone and verifying the drop was successful

Starting URL: https://jqueryui.com/resources/demos/droppable/default.html

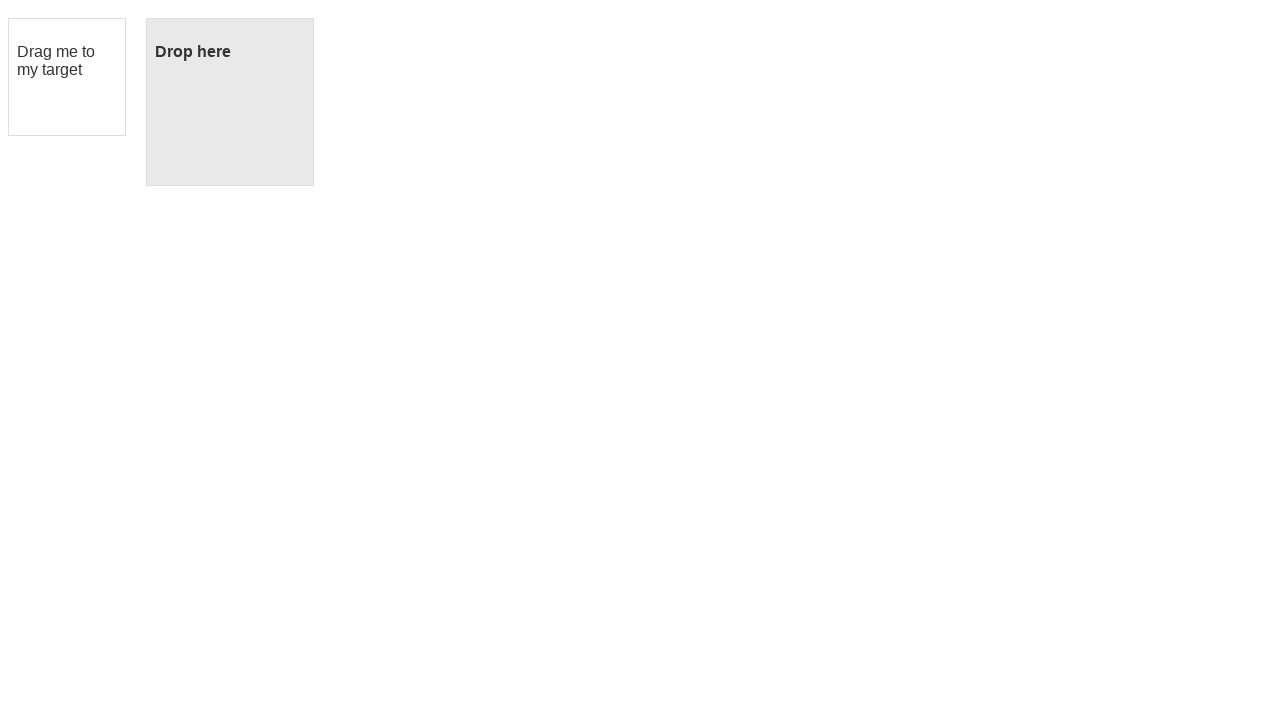

Dragged draggable element onto droppable target at (230, 102)
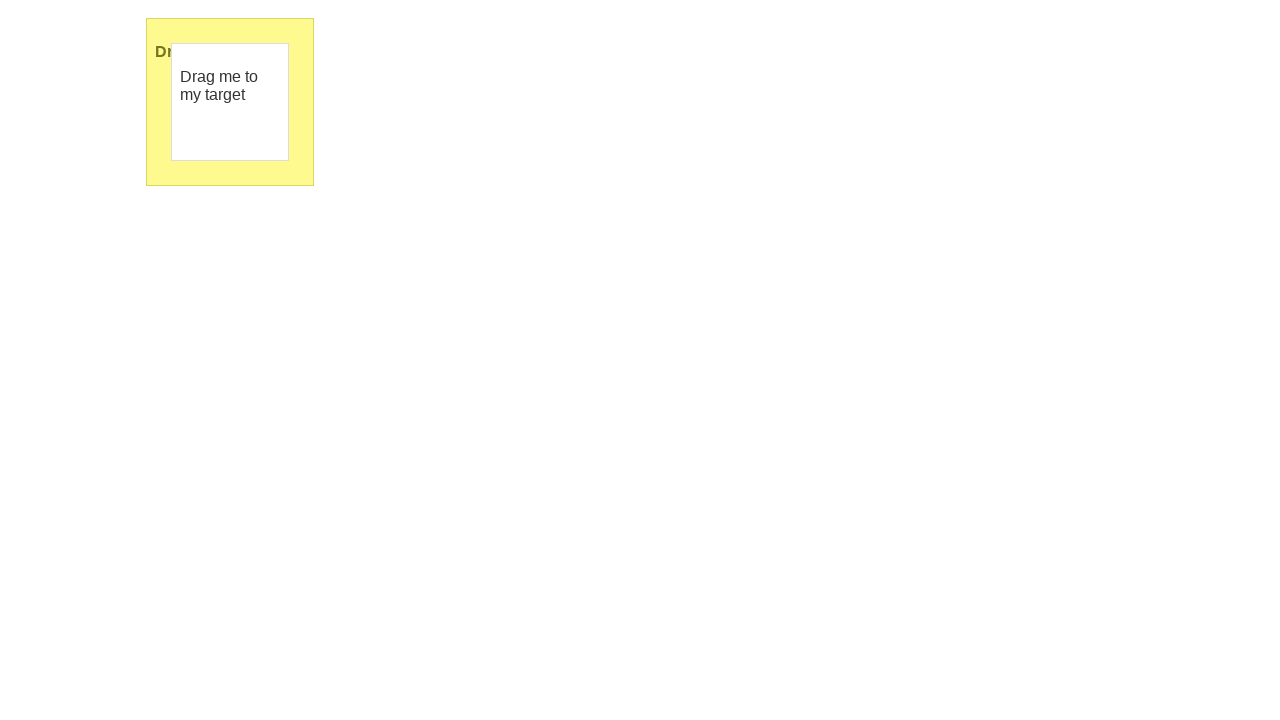

Verified drop was successful - droppable element now contains 'Dropped!' text
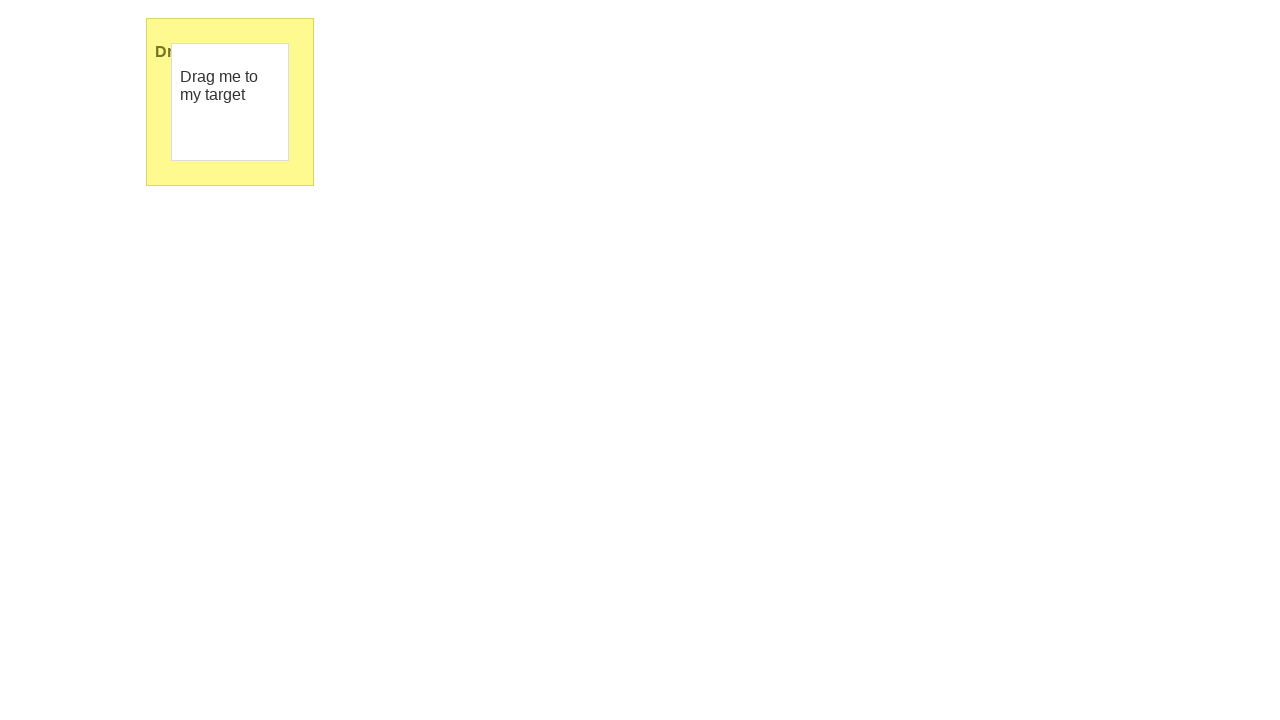

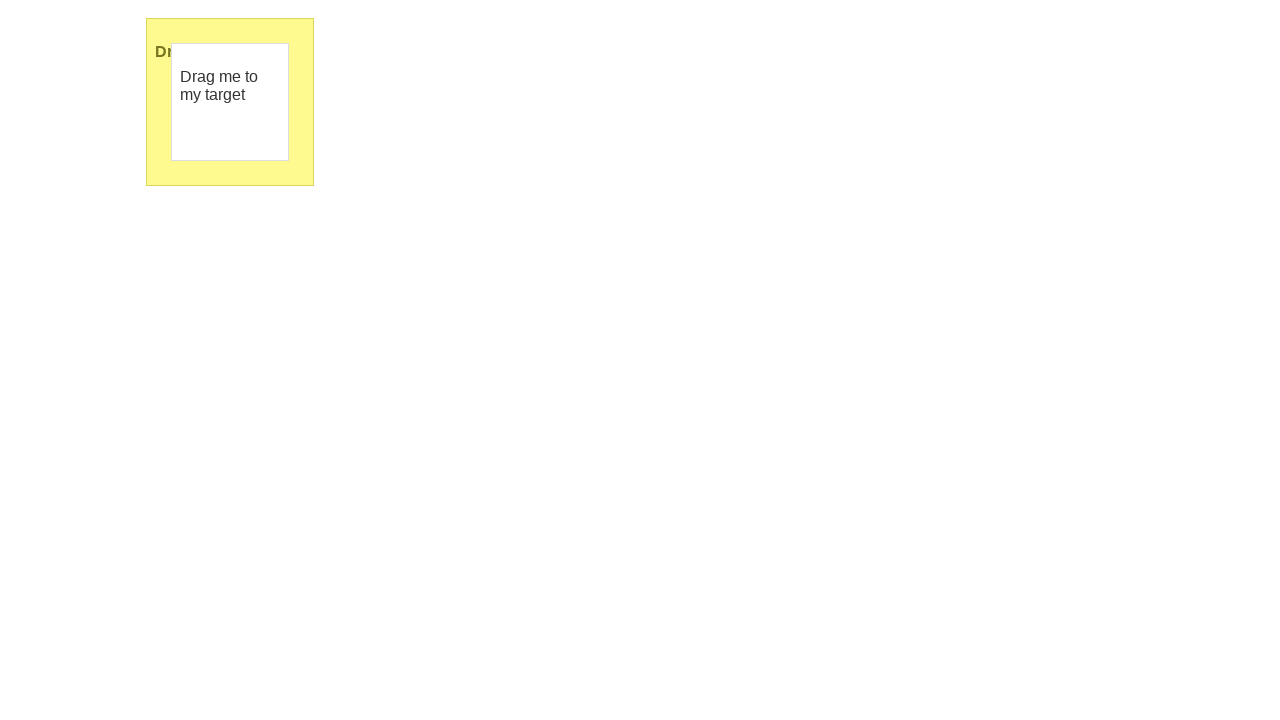